Tests clicking on the valid image (3rd image on the page)

Starting URL: https://demoqa.com

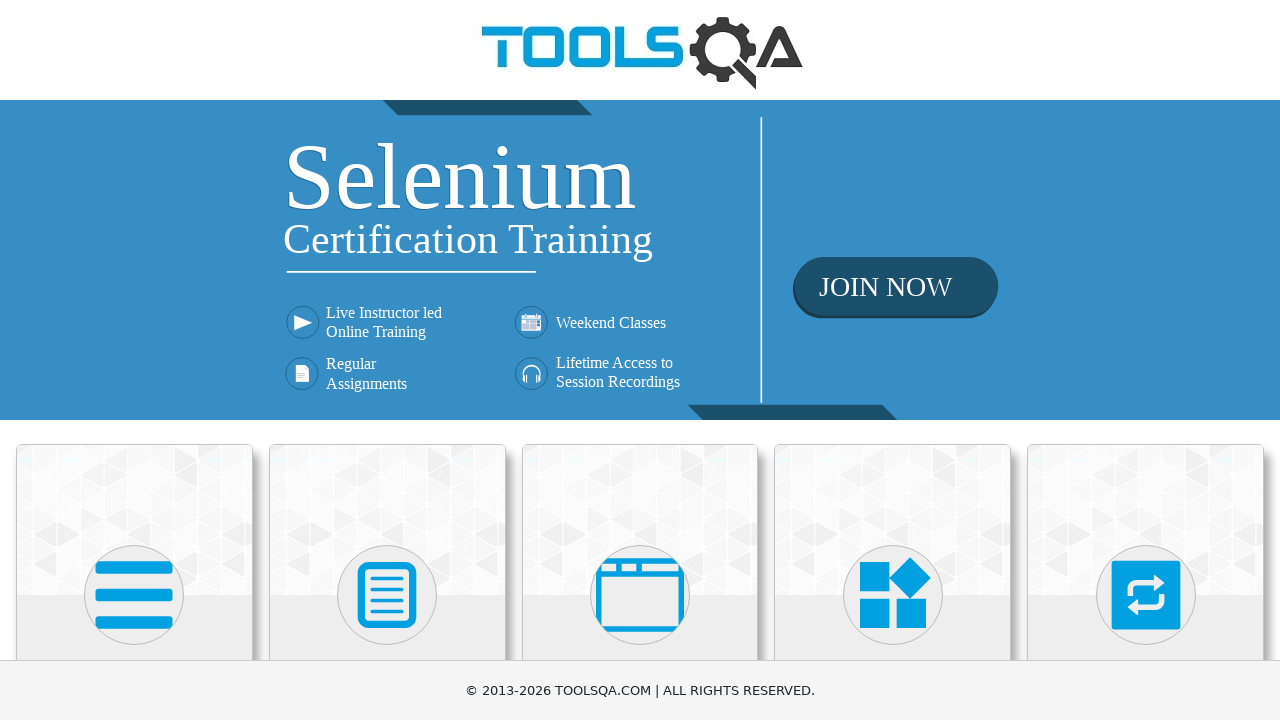

Clicked on Elements section at (134, 360) on internal:text="Elements"i
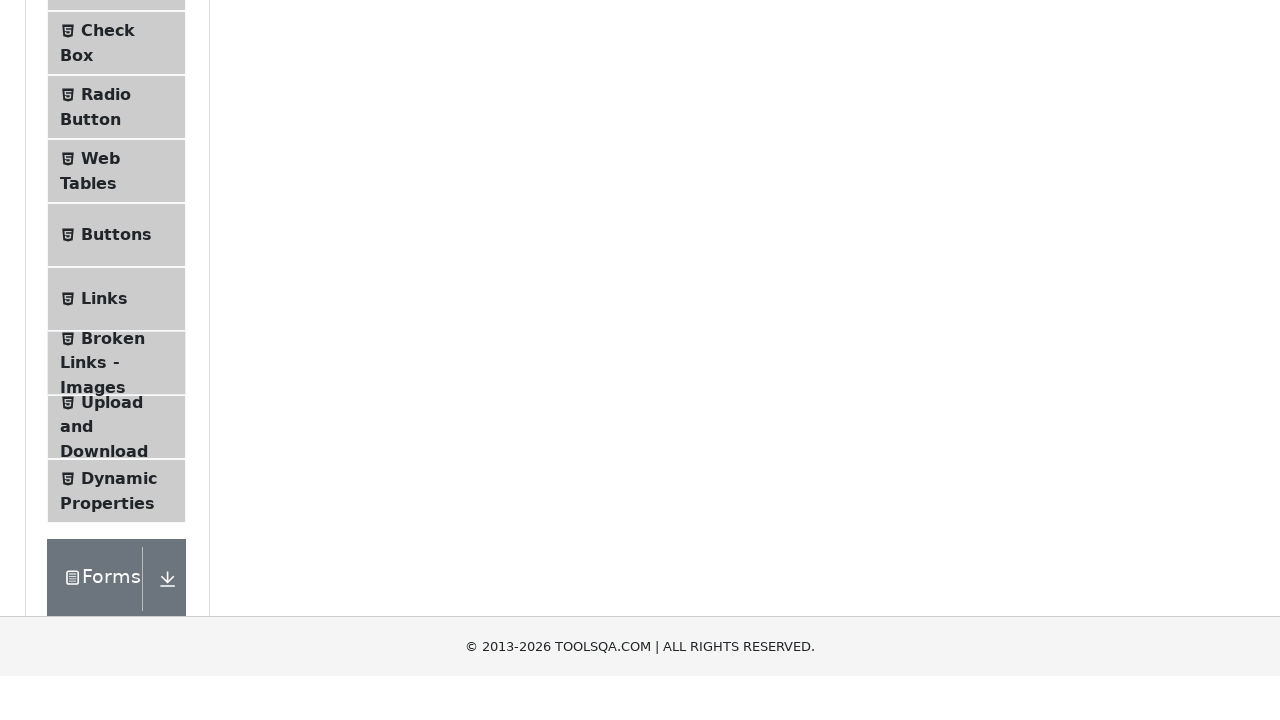

Clicked on Broken Links - Images page at (113, 620) on internal:text="Broken Links - Images"i
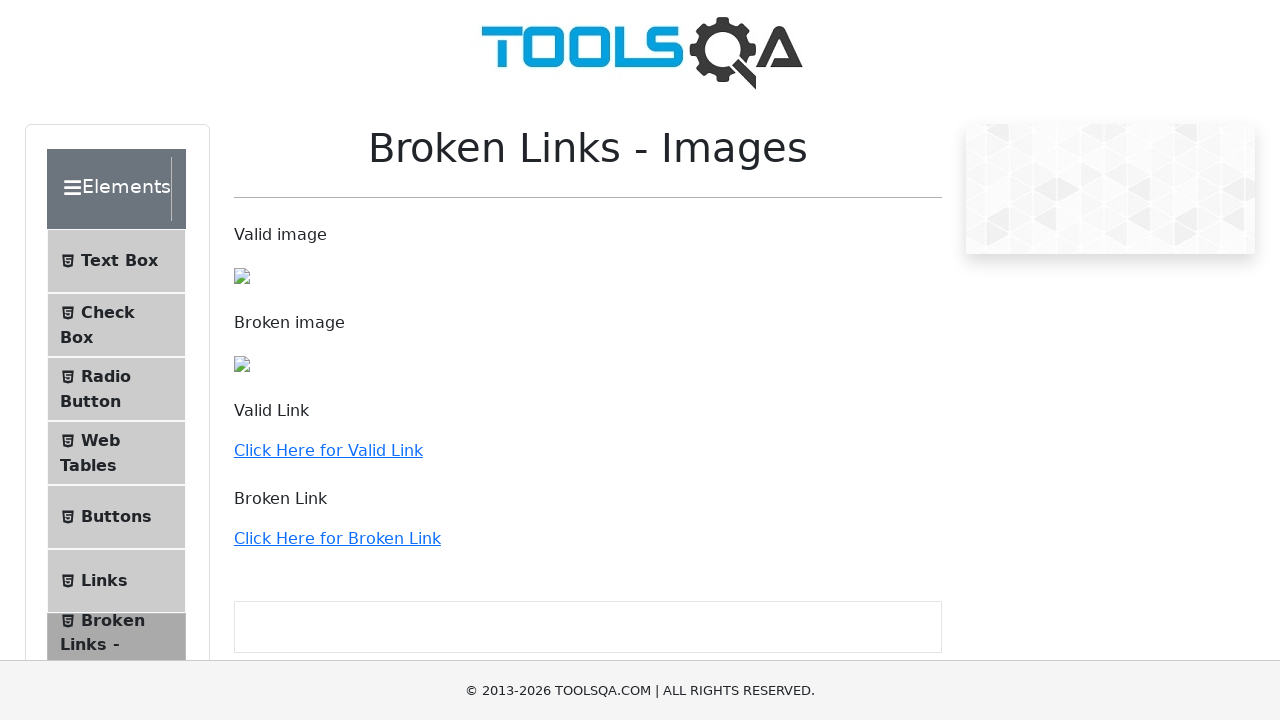

Clicked on the valid image (3rd image on the page) at (242, 364) on img >> nth=2
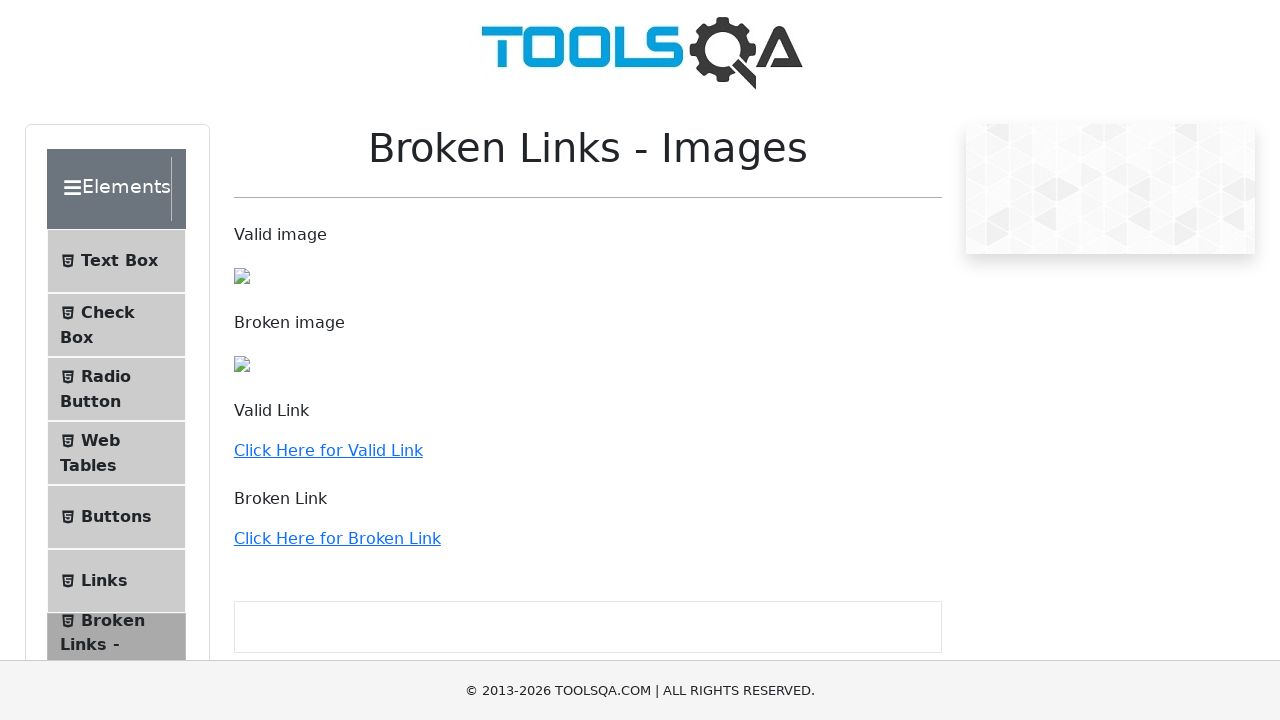

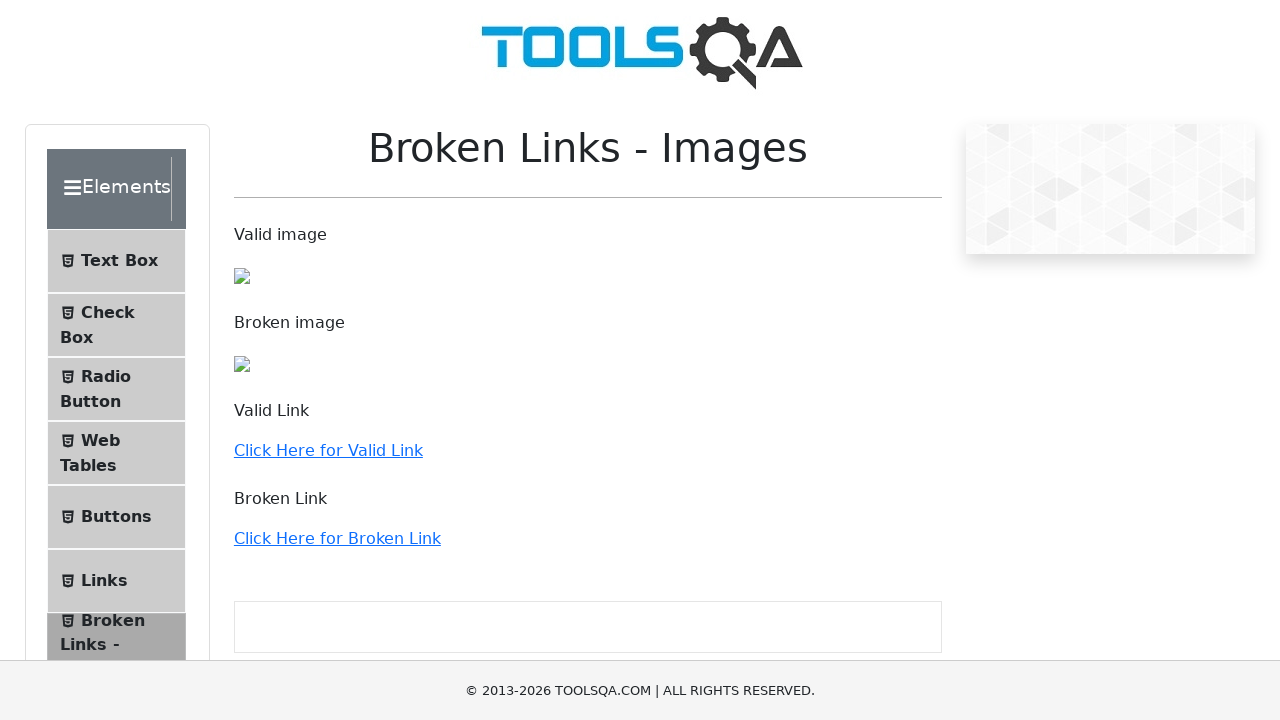